Tests file upload functionality by clicking on File Upload link, selecting a file, and uploading it

Starting URL: https://the-internet.herokuapp.com/

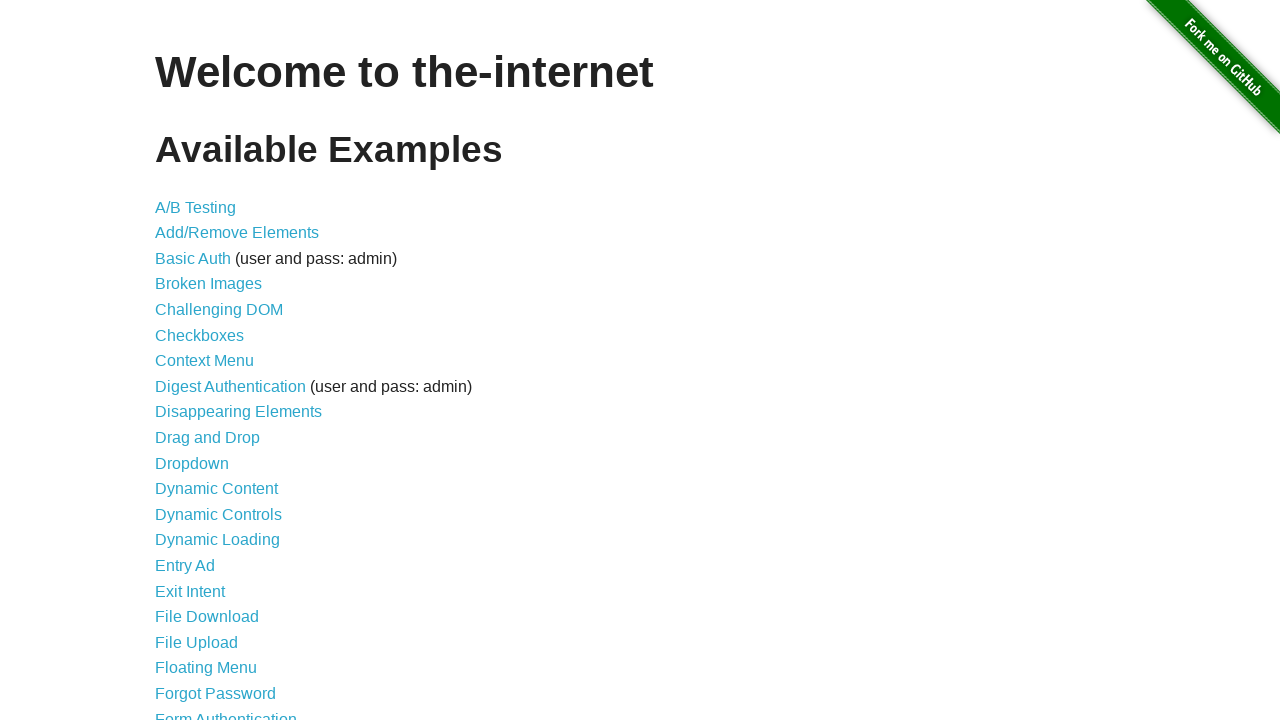

Clicked on File Upload link at (196, 642) on text=File Upload
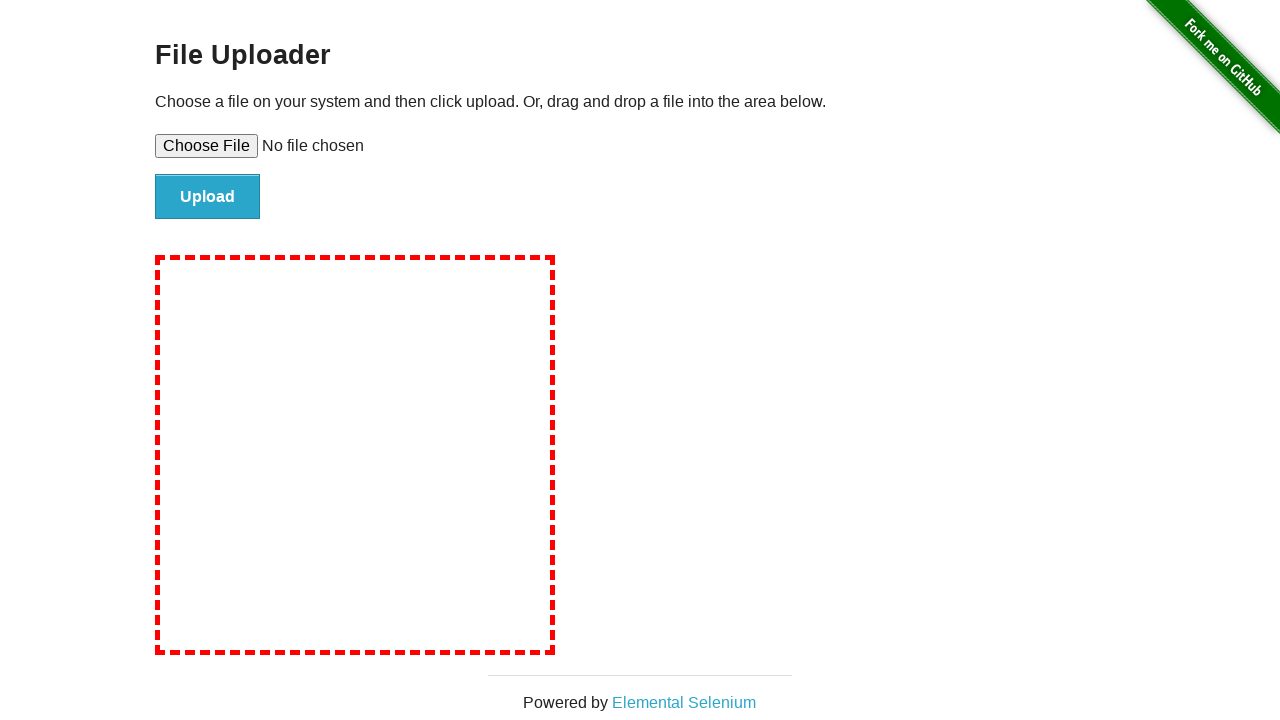

File input element loaded
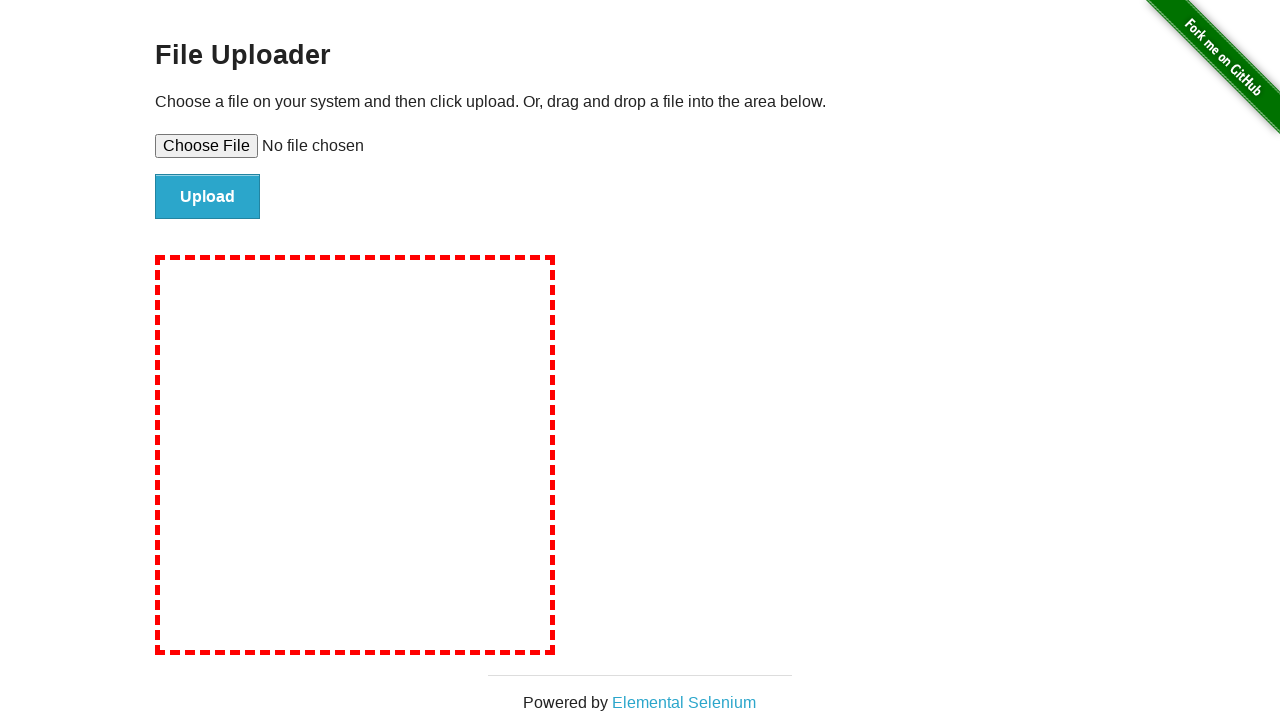

Created temporary test file with content
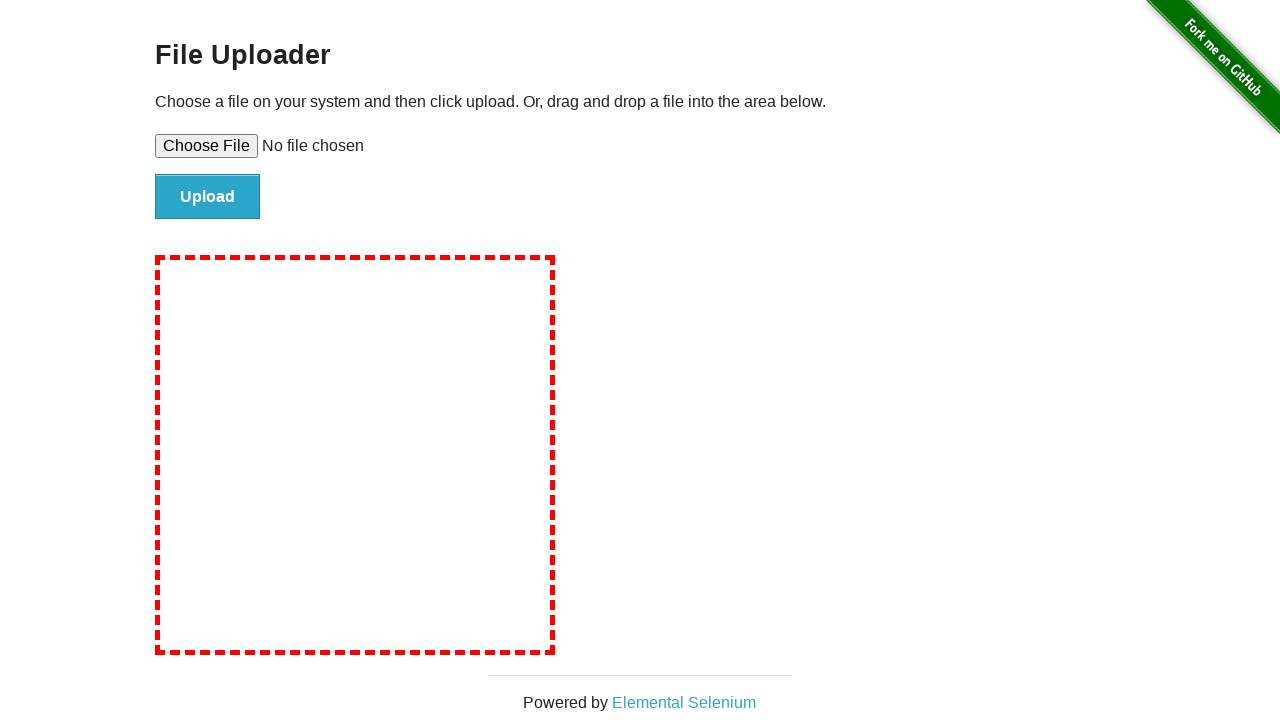

Selected test file for upload
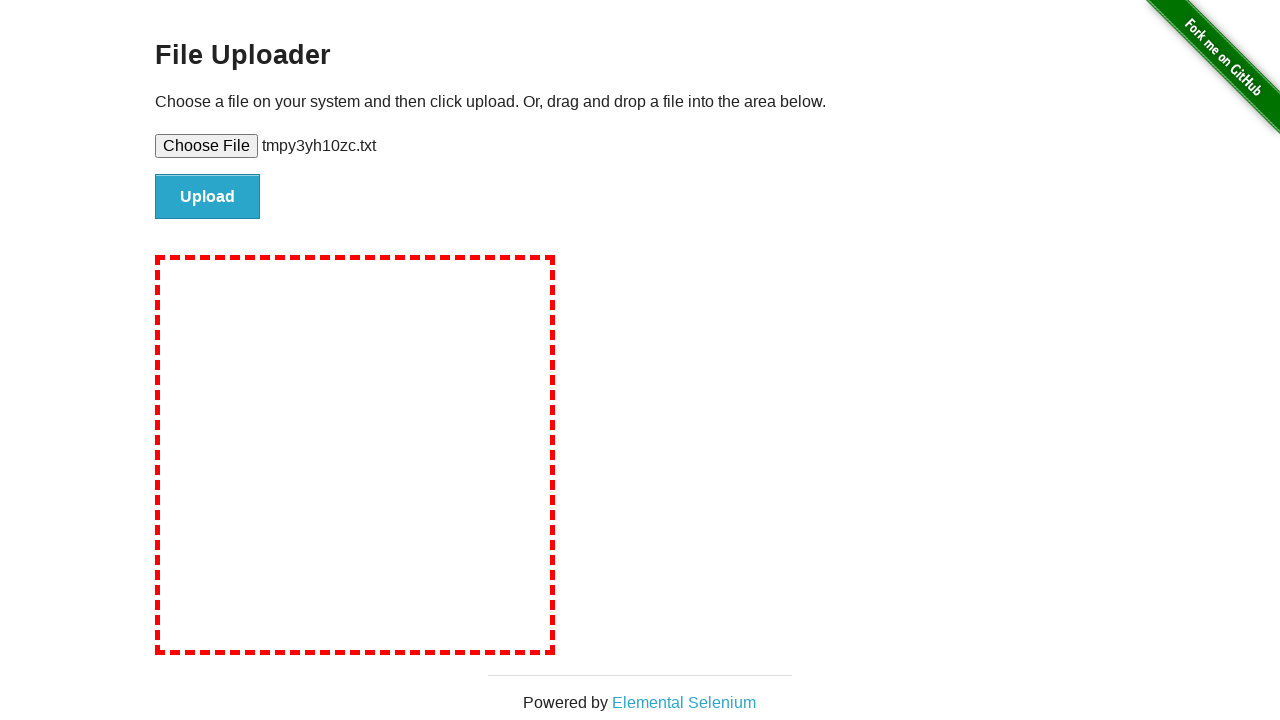

Clicked upload button to submit file at (208, 197) on #file-submit
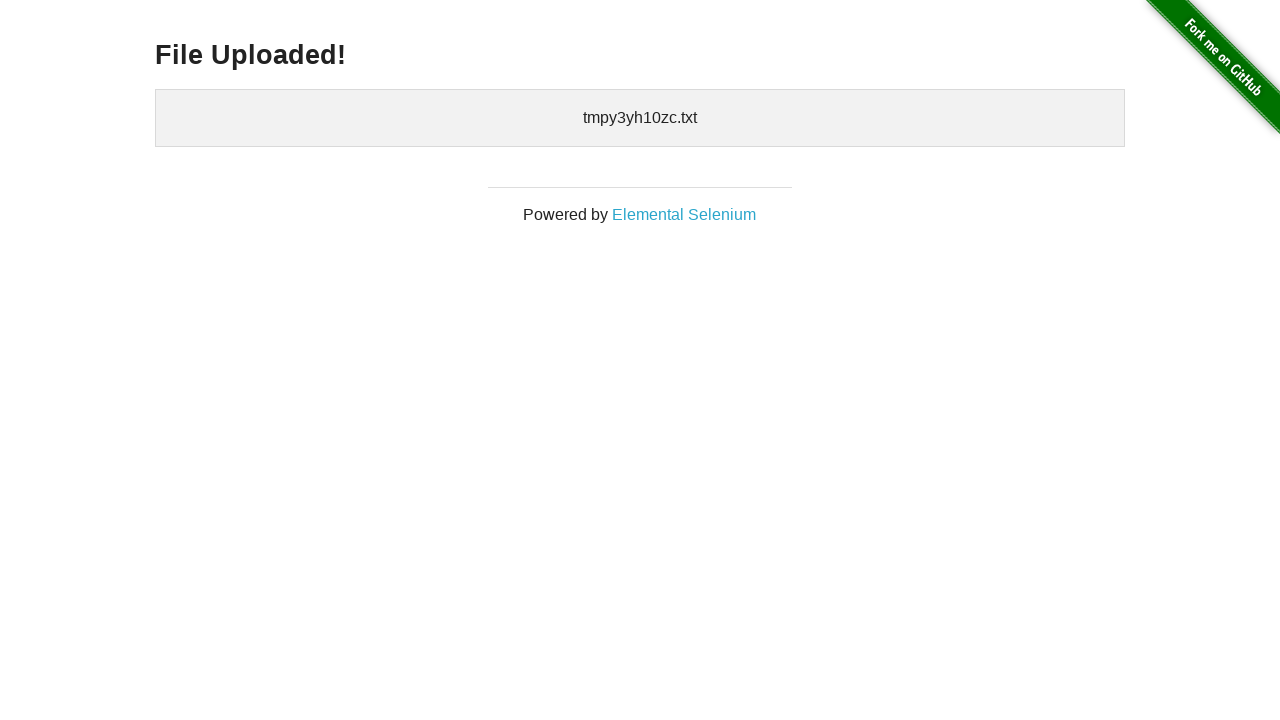

File upload confirmation message appeared
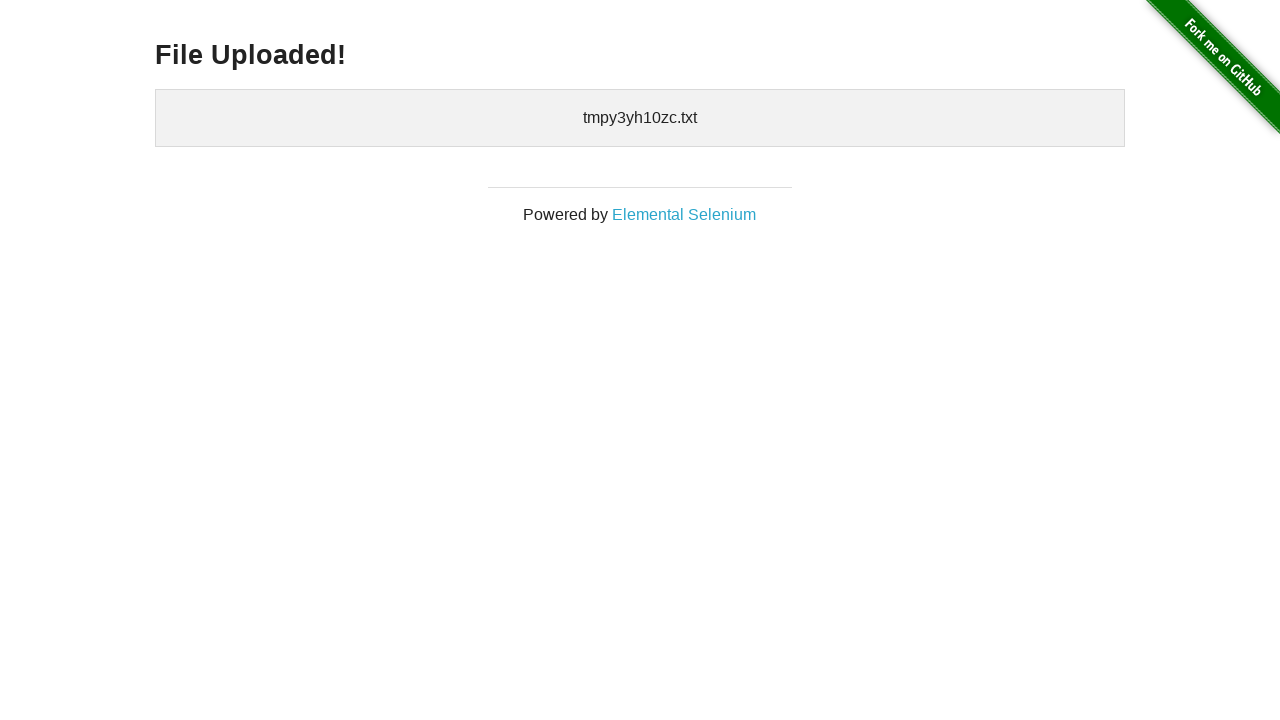

Cleaned up temporary test file
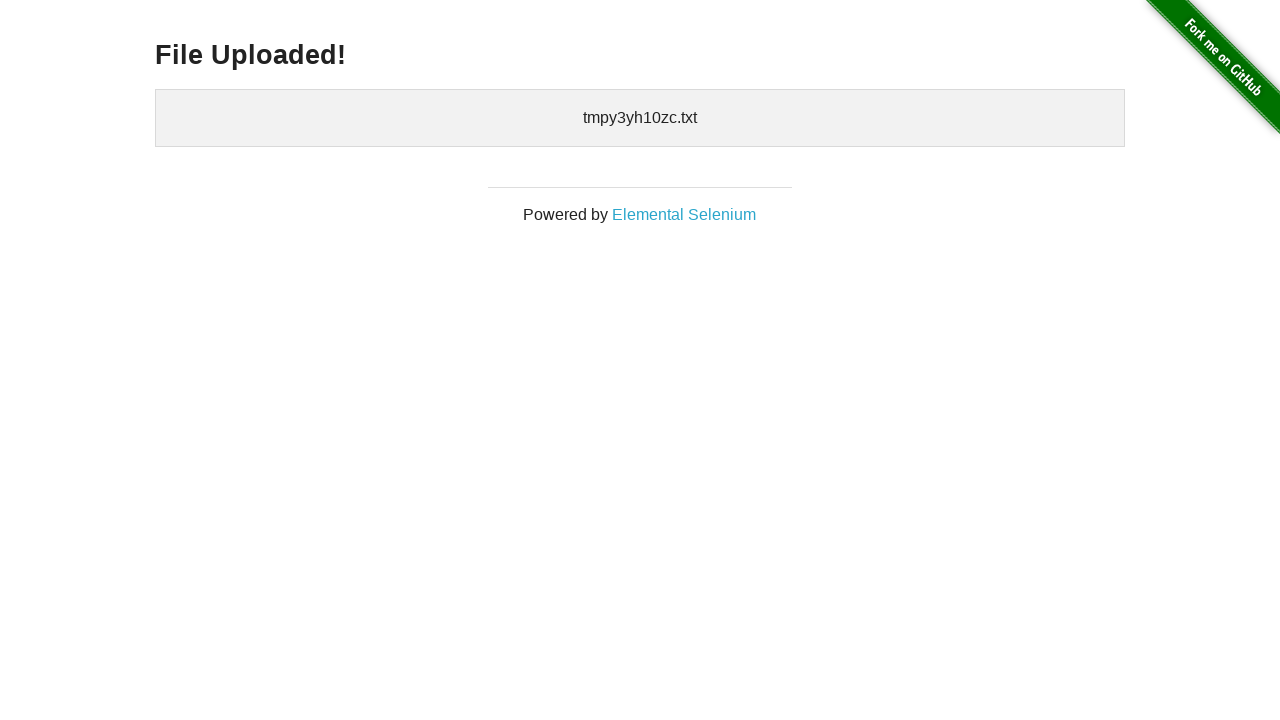

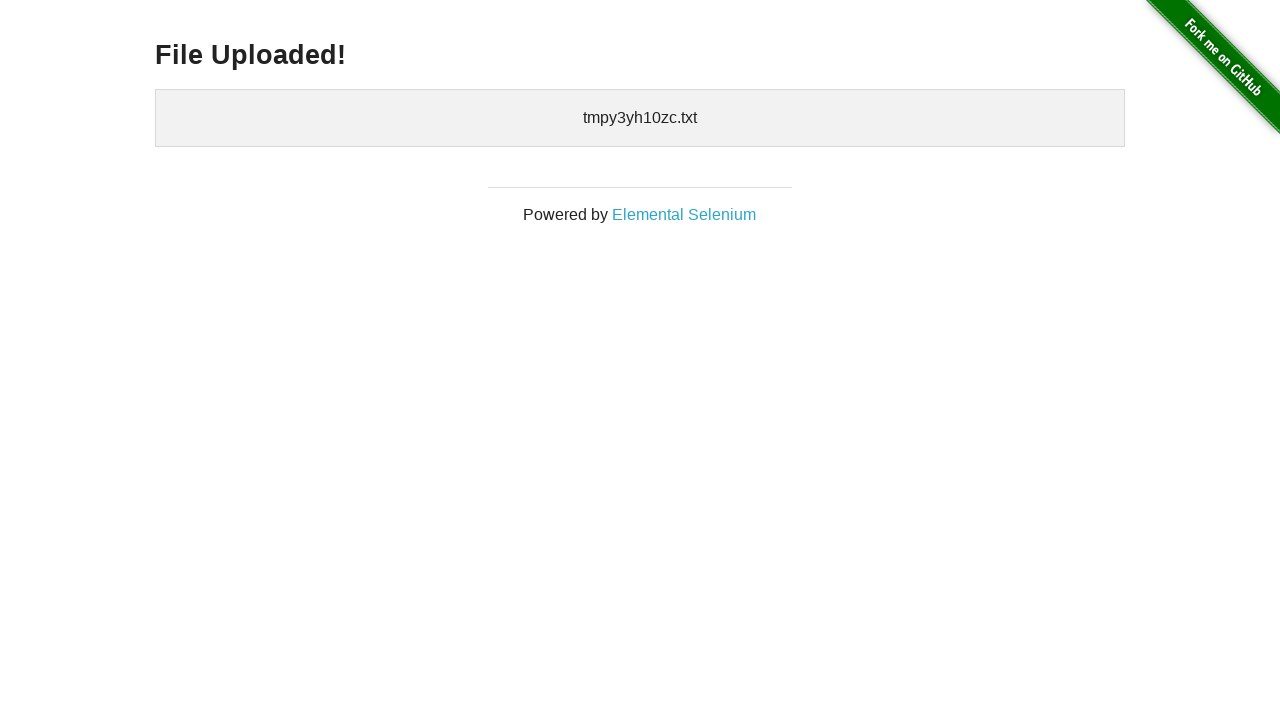